Tests closing a modal popup that appears when the page loads.

Starting URL: http://the-internet.herokuapp.com/entry_ad

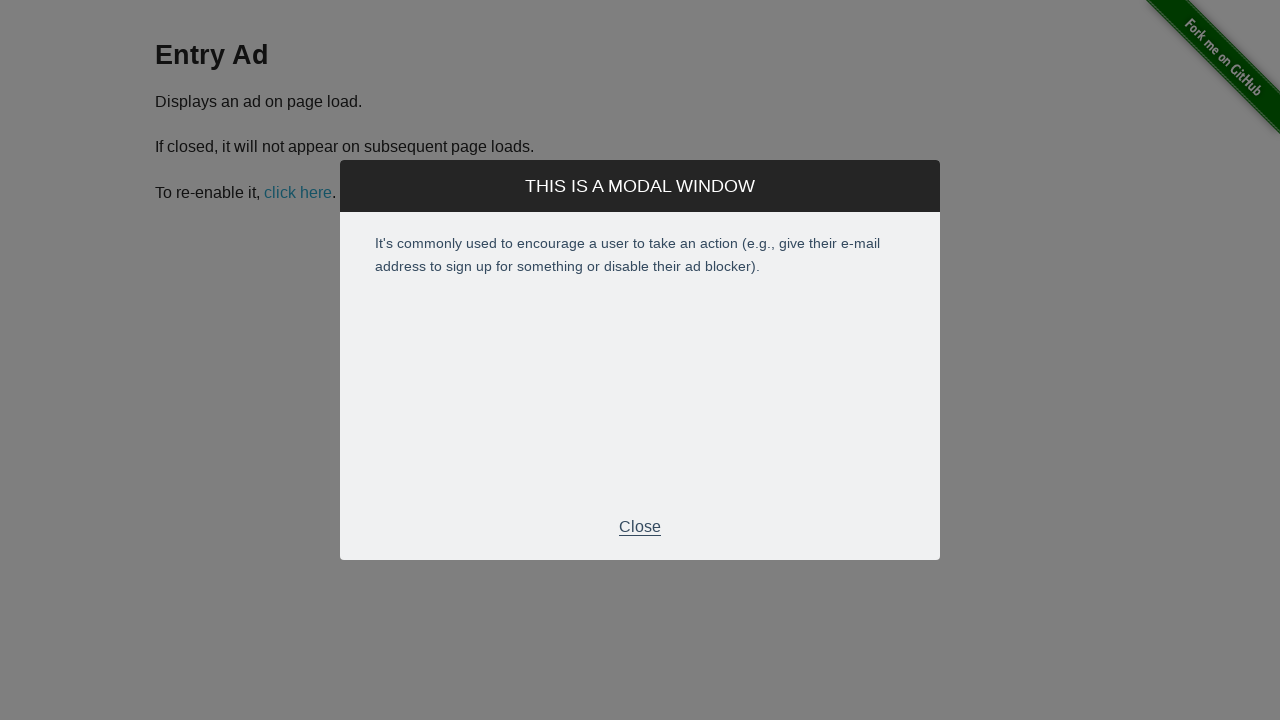

Modal popup appeared on page load
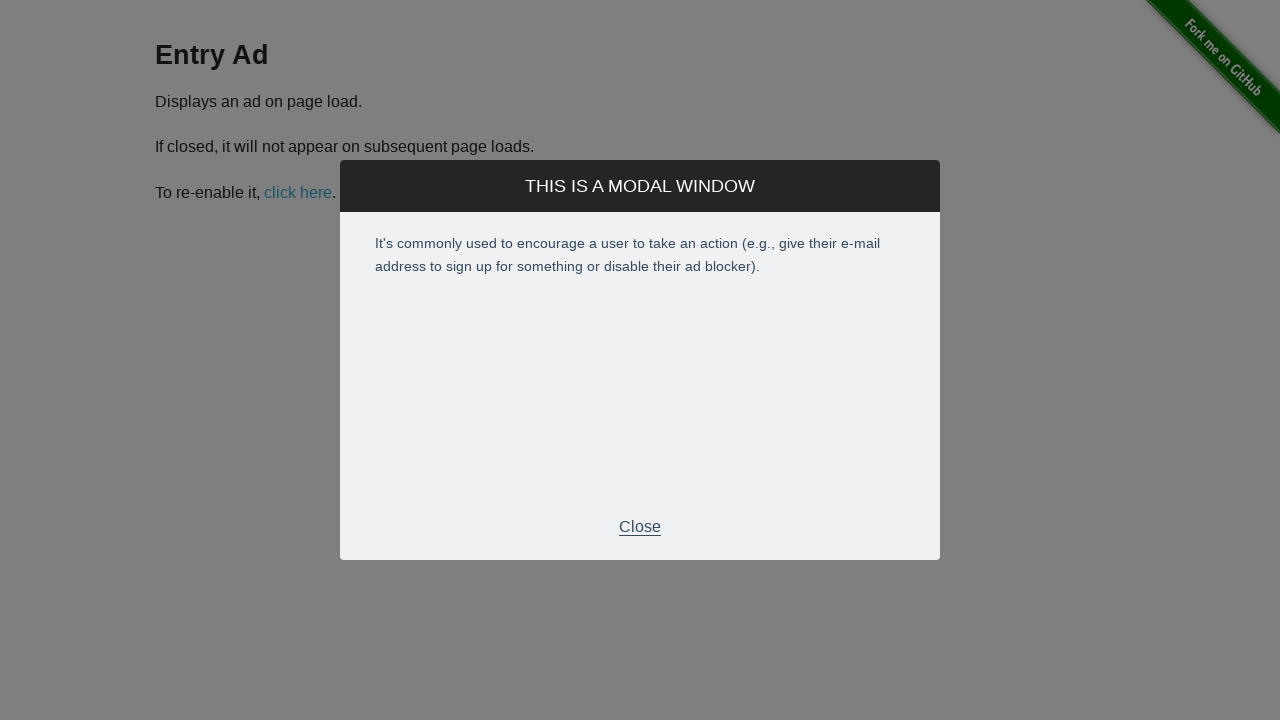

Clicked close button in modal footer at (640, 527) on .modal-footer p
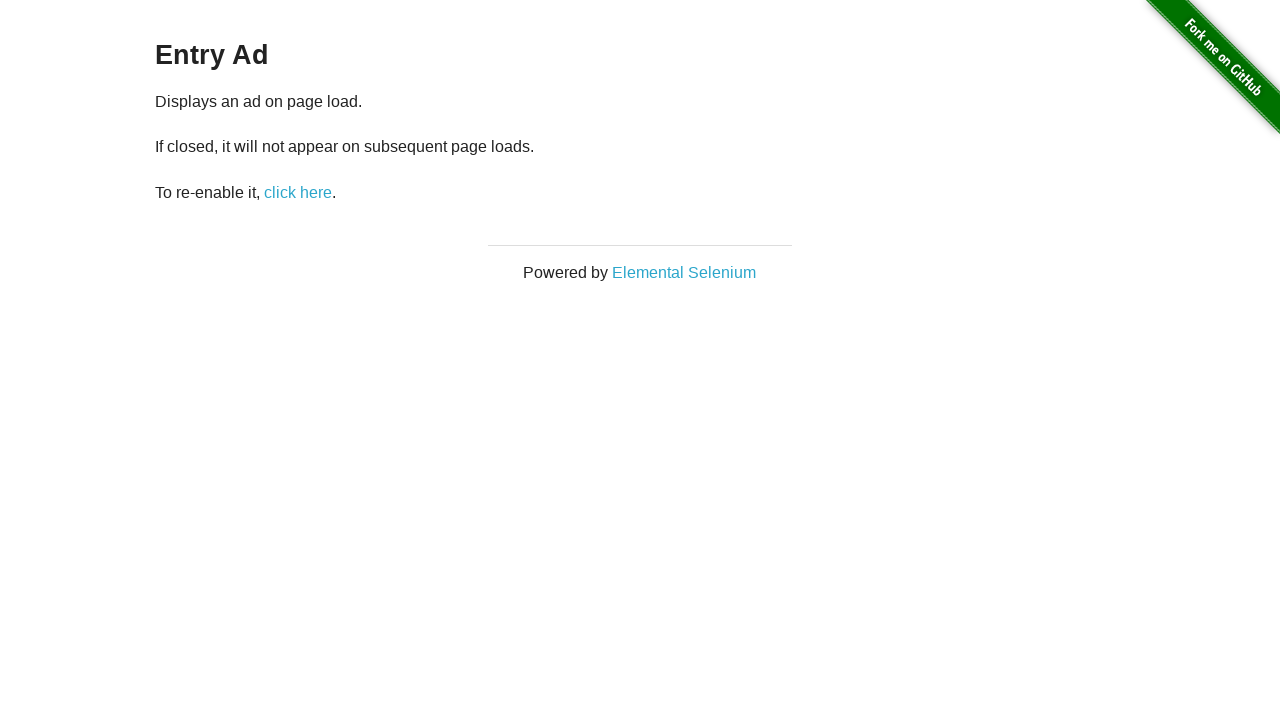

Modal popup closed successfully
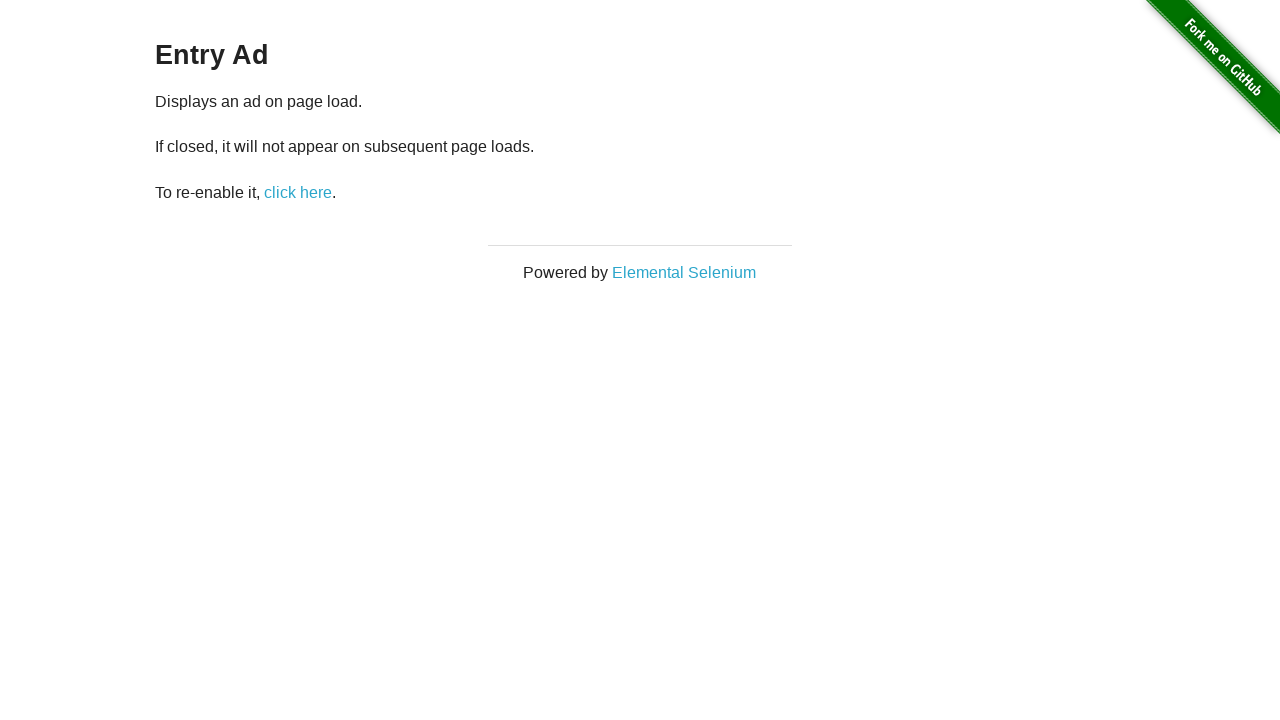

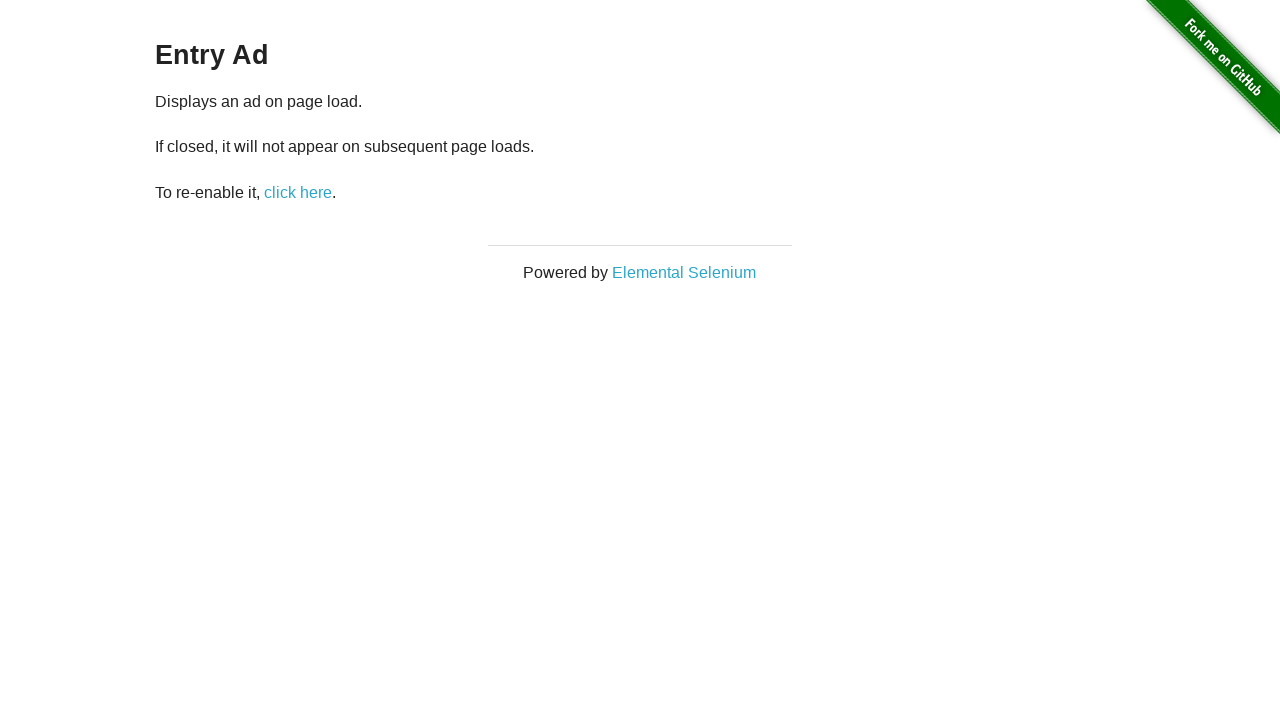